Navigates to the Indonesian BPOM (drug regulatory) product search page with a paracetamol query, waits for the page to load, and clicks on the first row of the results table to view product details.

Starting URL: https://cekbpom.pom.go.id/all-produk?query=paracetamol

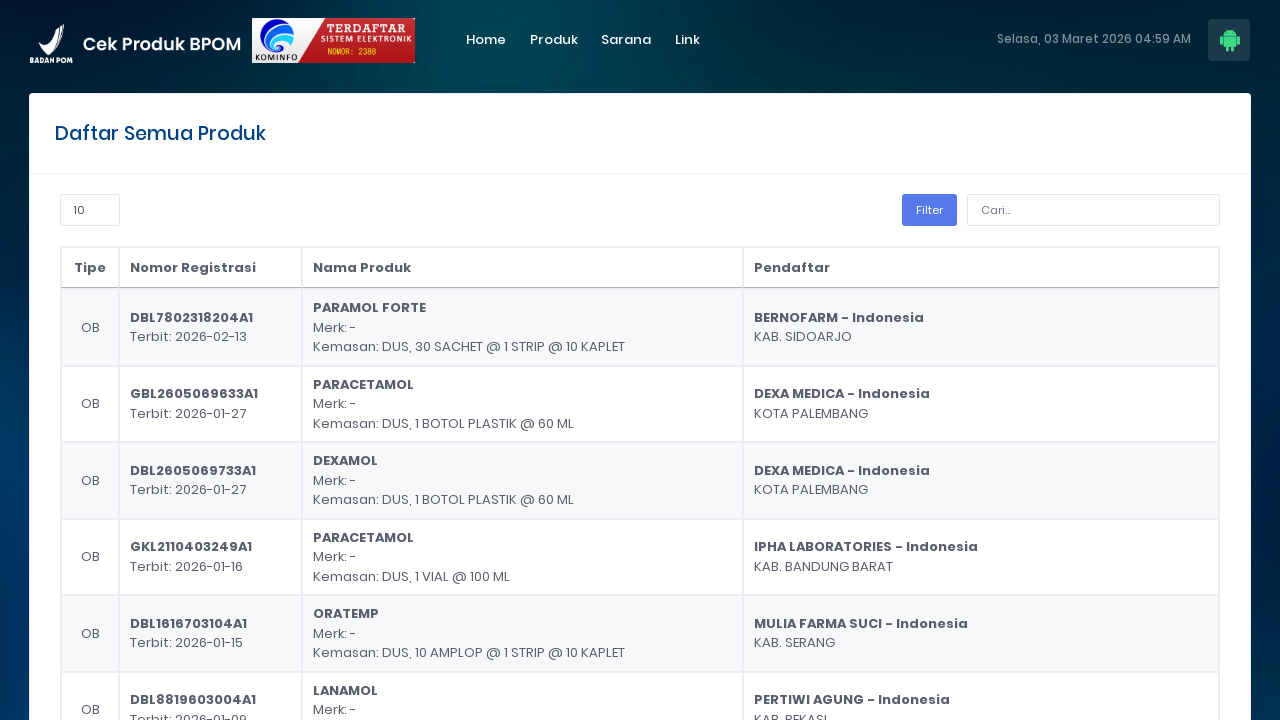

Navigated to Indonesian BPOM product search page with paracetamol query
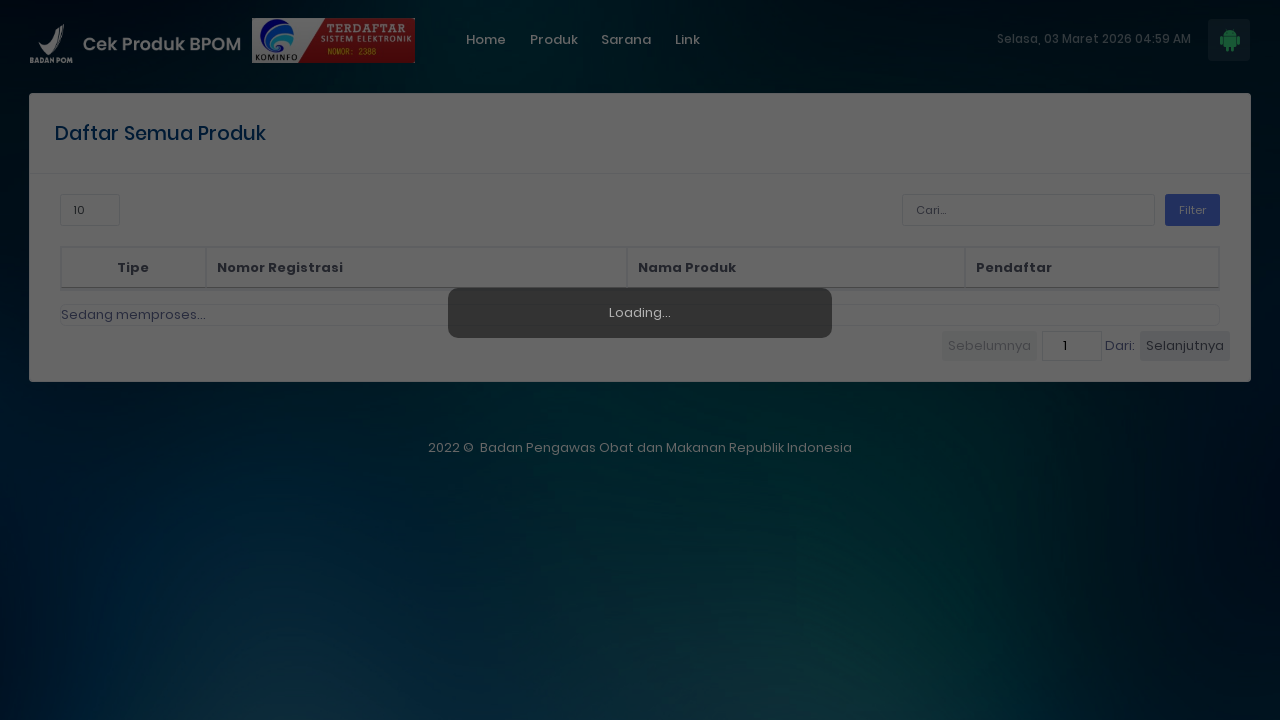

Waited for page to reach network idle state
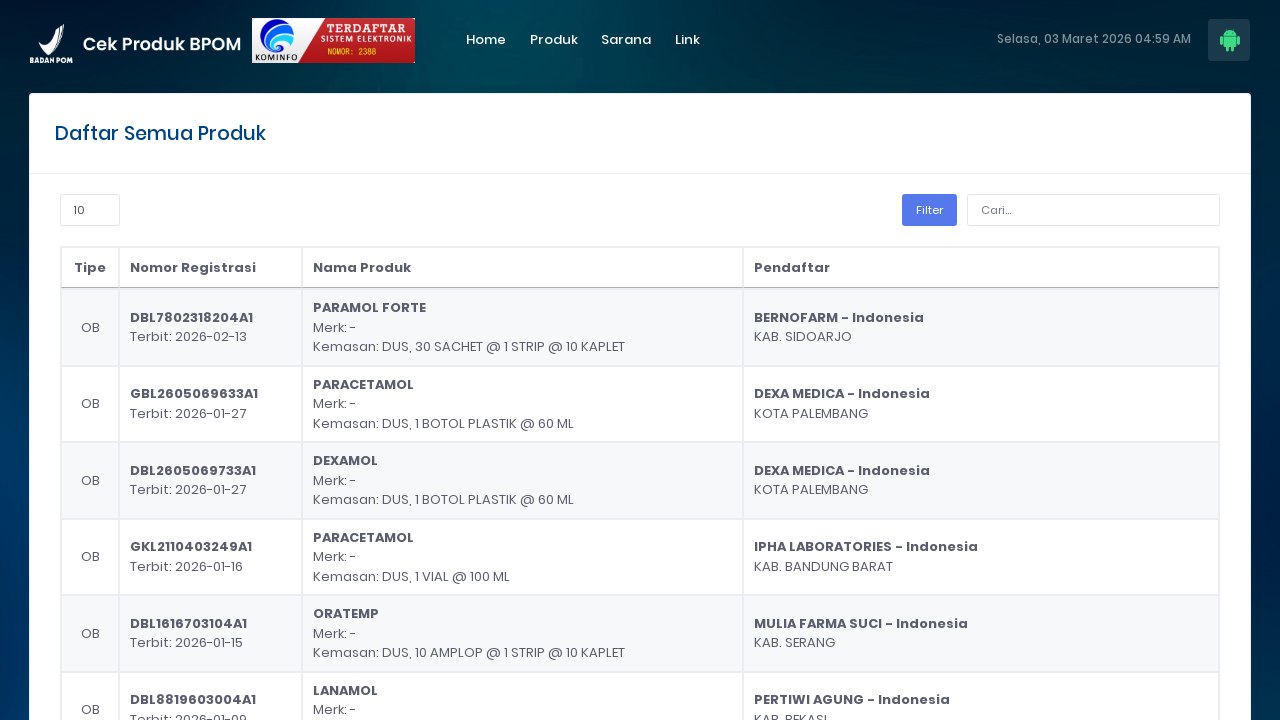

Waited for results table to be visible
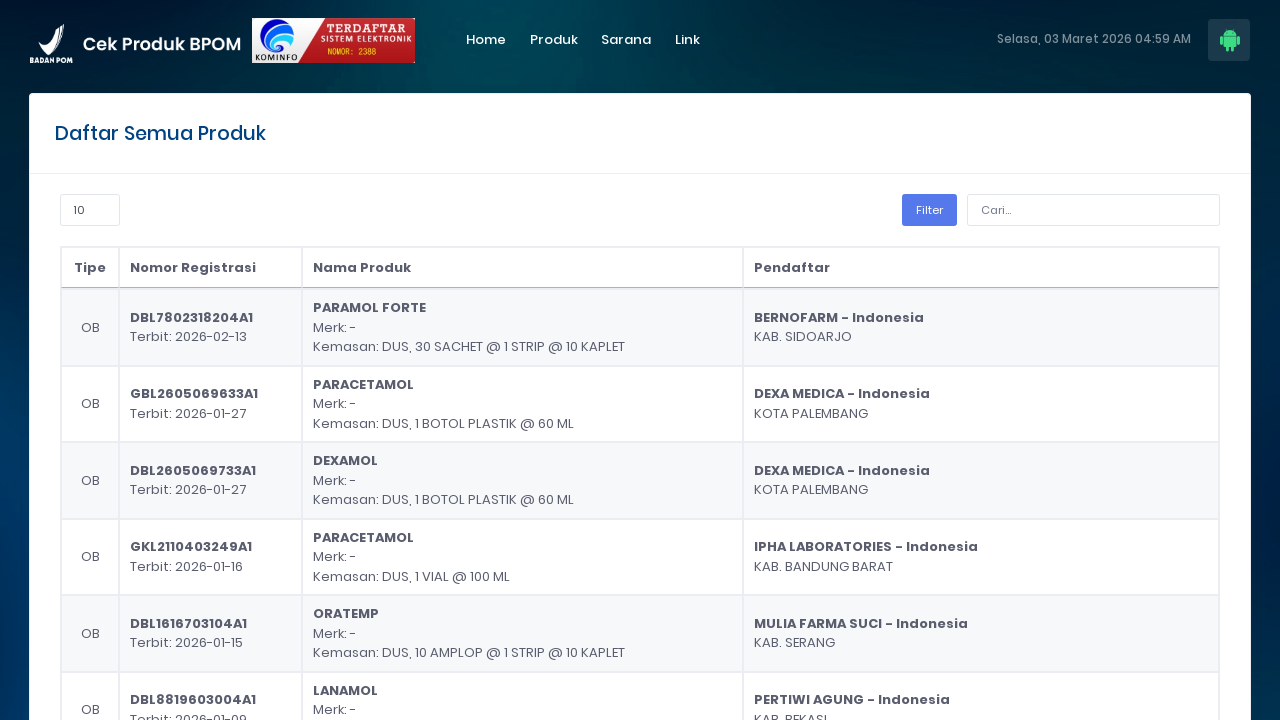

Clicked on the first row of the results table to view product details at (640, 328) on #table tbody tr >> nth=0
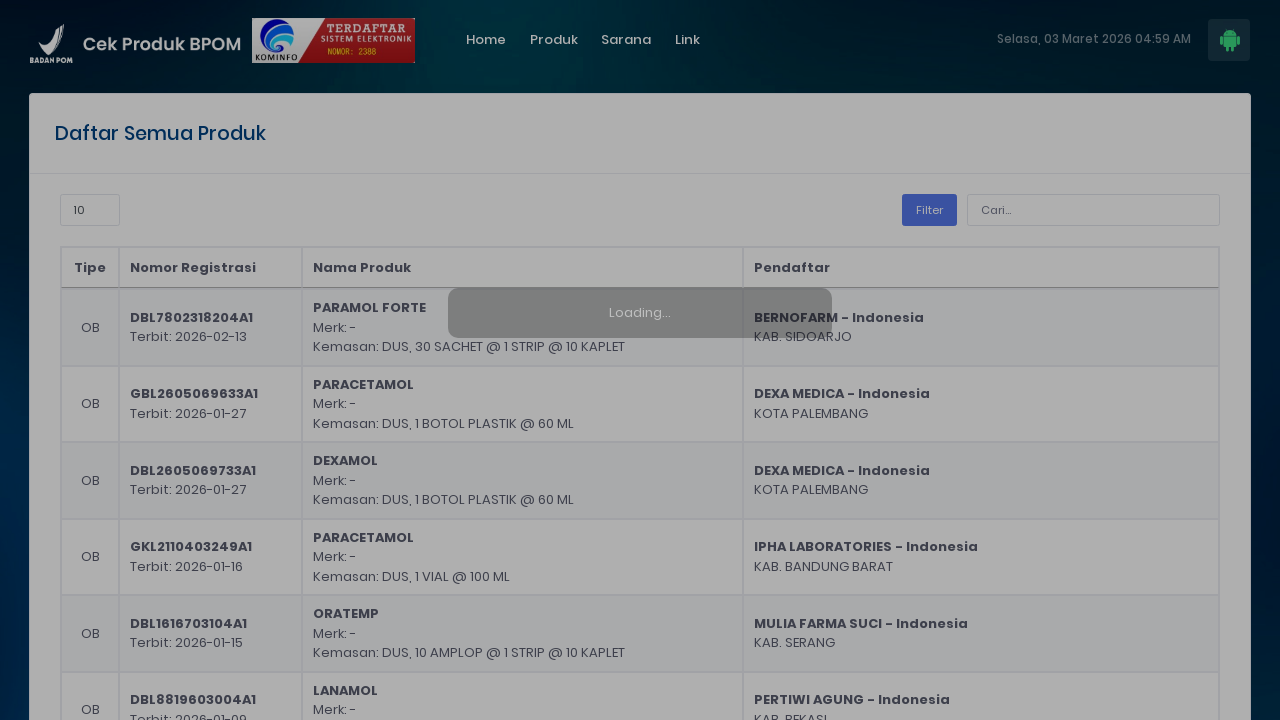

Waited for product detail view to load
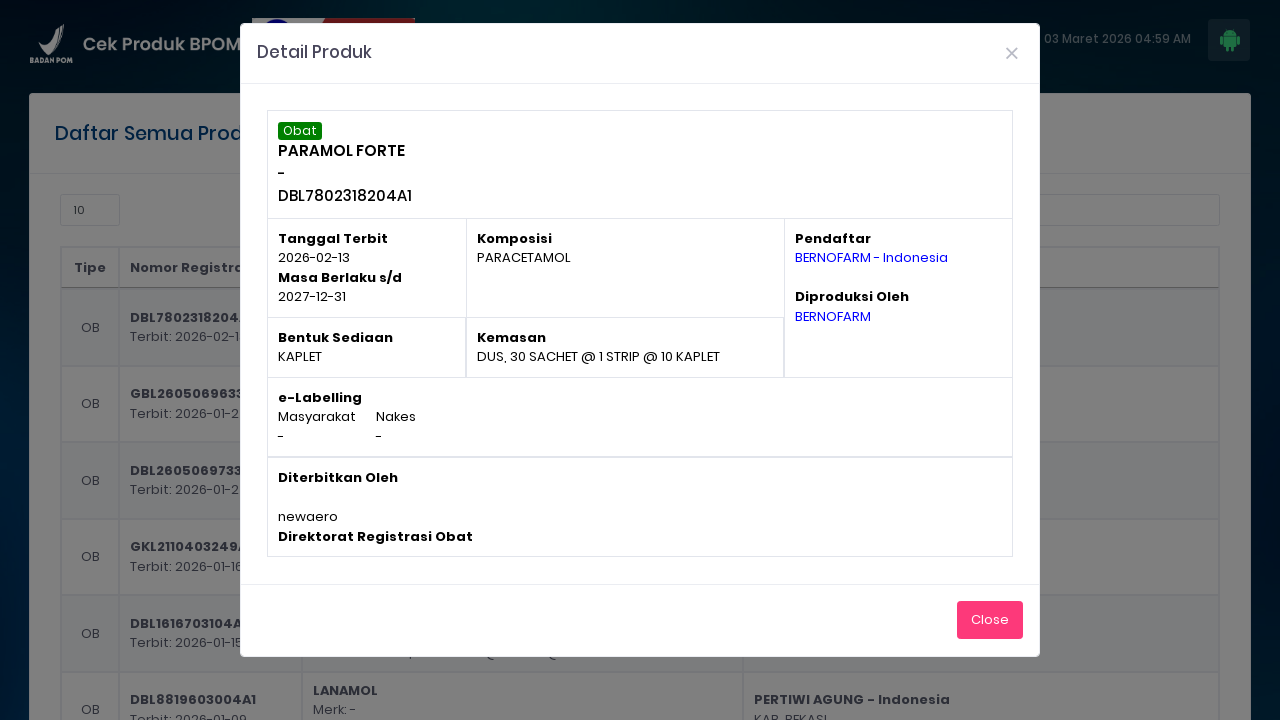

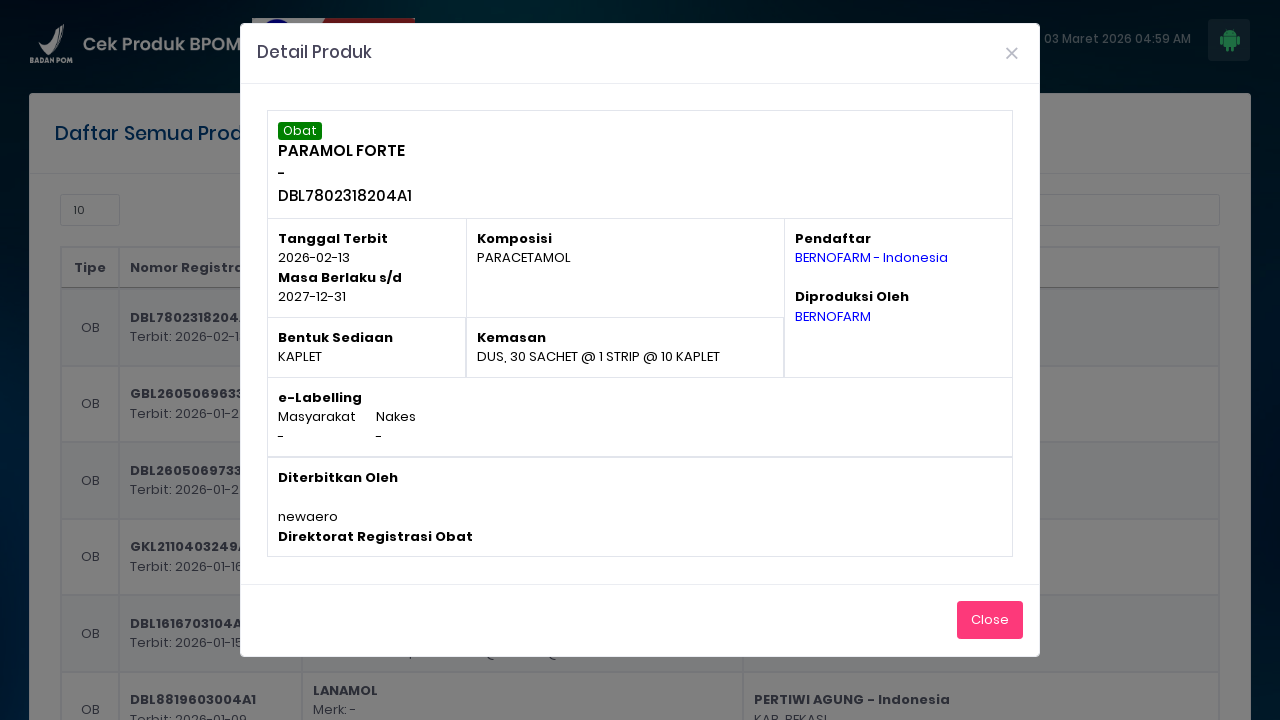